Clicks on letter I link and verifies languages starting with 'I' are displayed

Starting URL: https://www.99-bottles-of-beer.net/abc.html

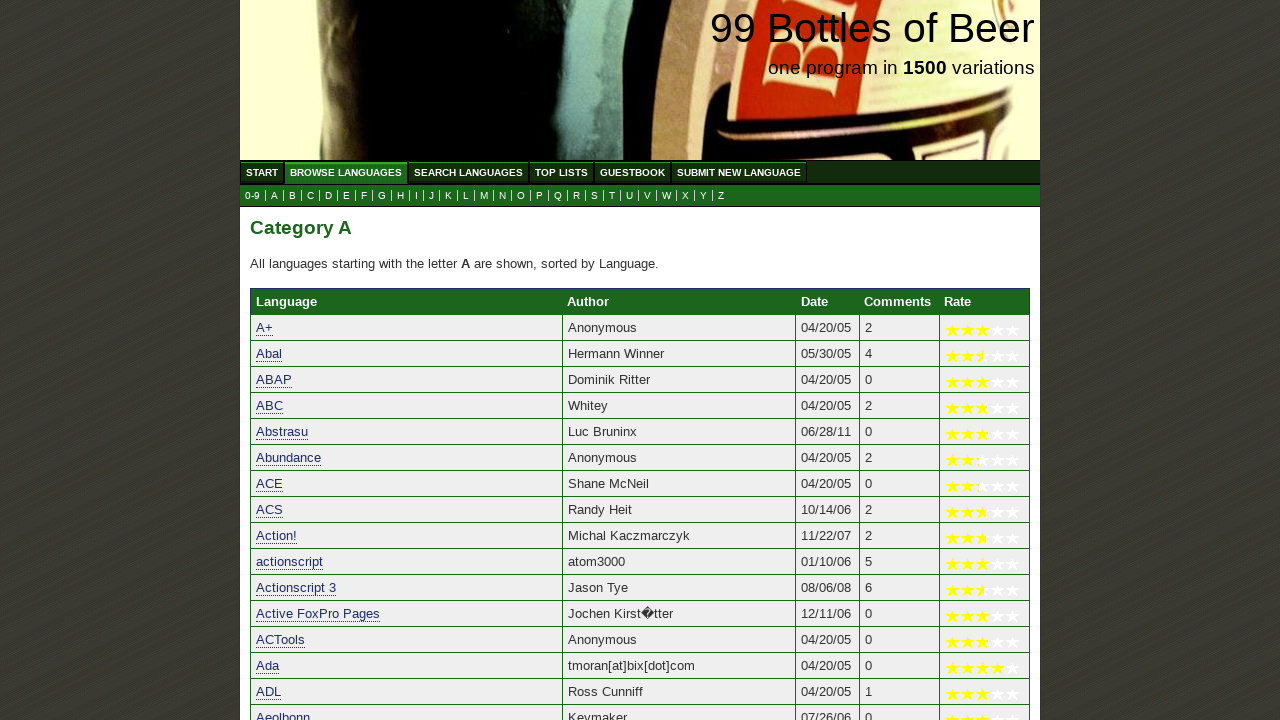

Clicked on letter I link to filter languages starting with 'I' at (416, 196) on a[href='i.html']
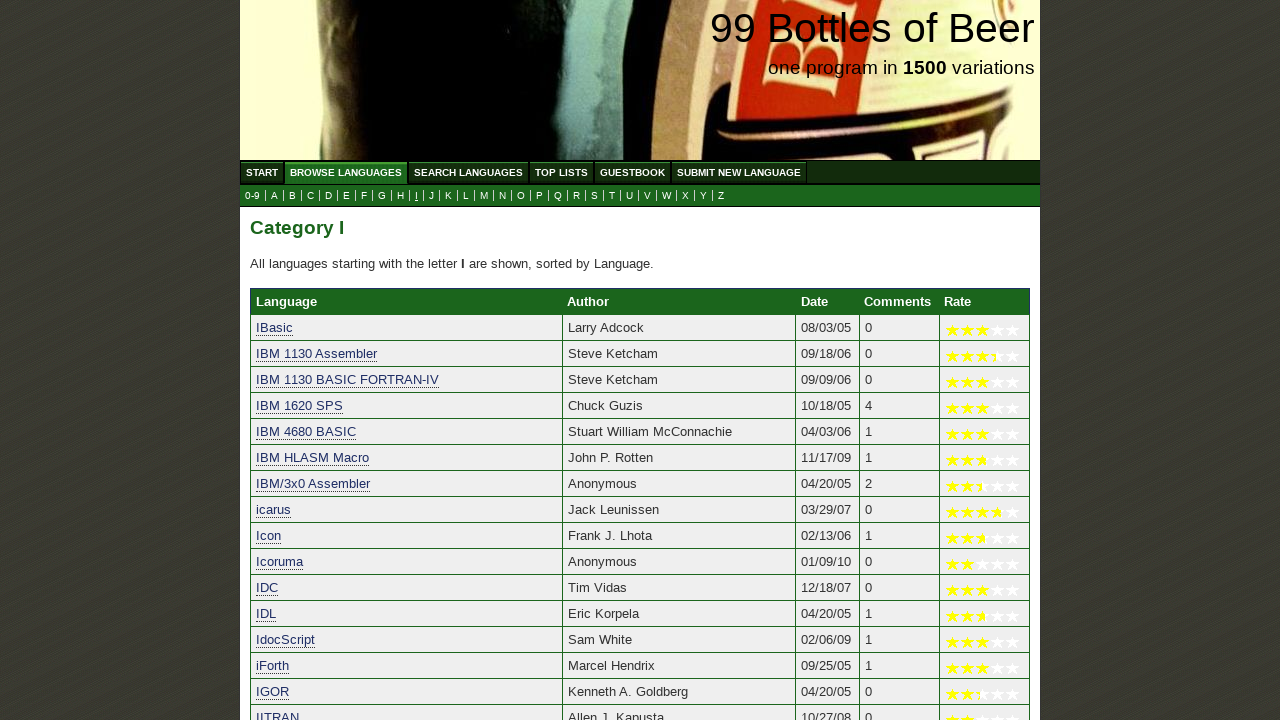

Languages starting with 'I' loaded successfully
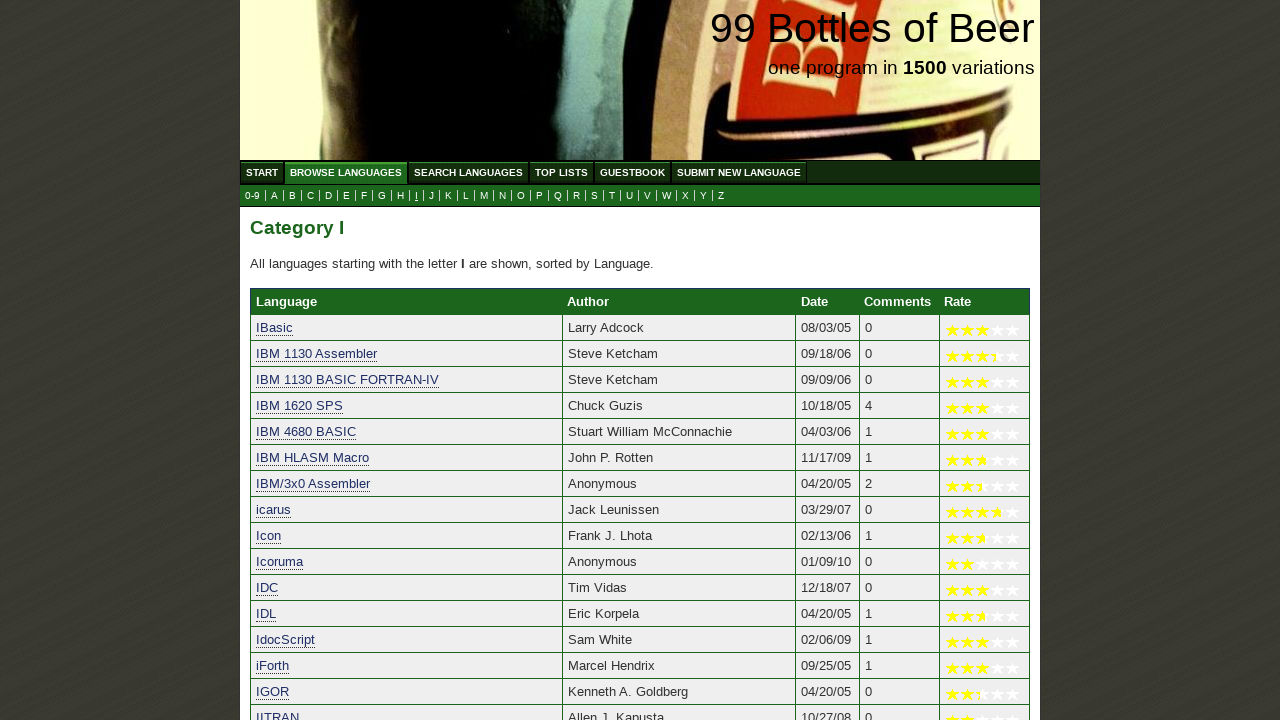

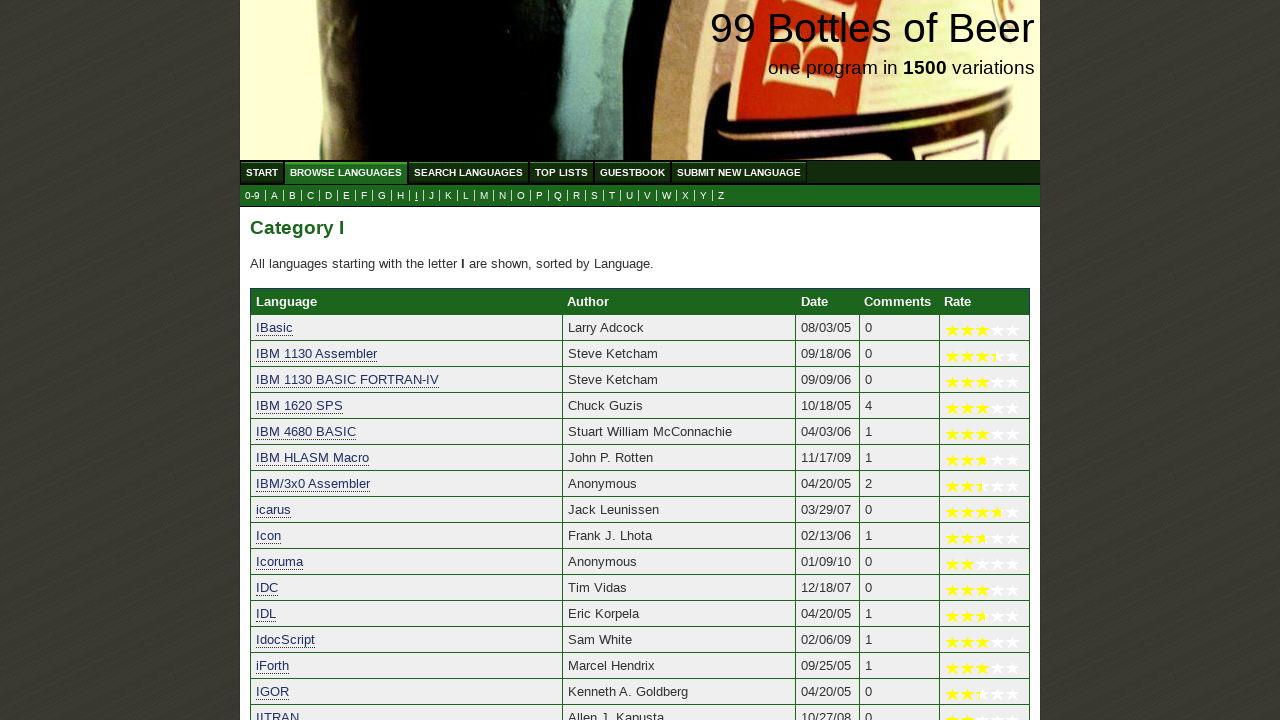